Tests the add element functionality by clicking the "Add Element" button and verifying a new button appears

Starting URL: https://the-internet.herokuapp.com/add_remove_elements/

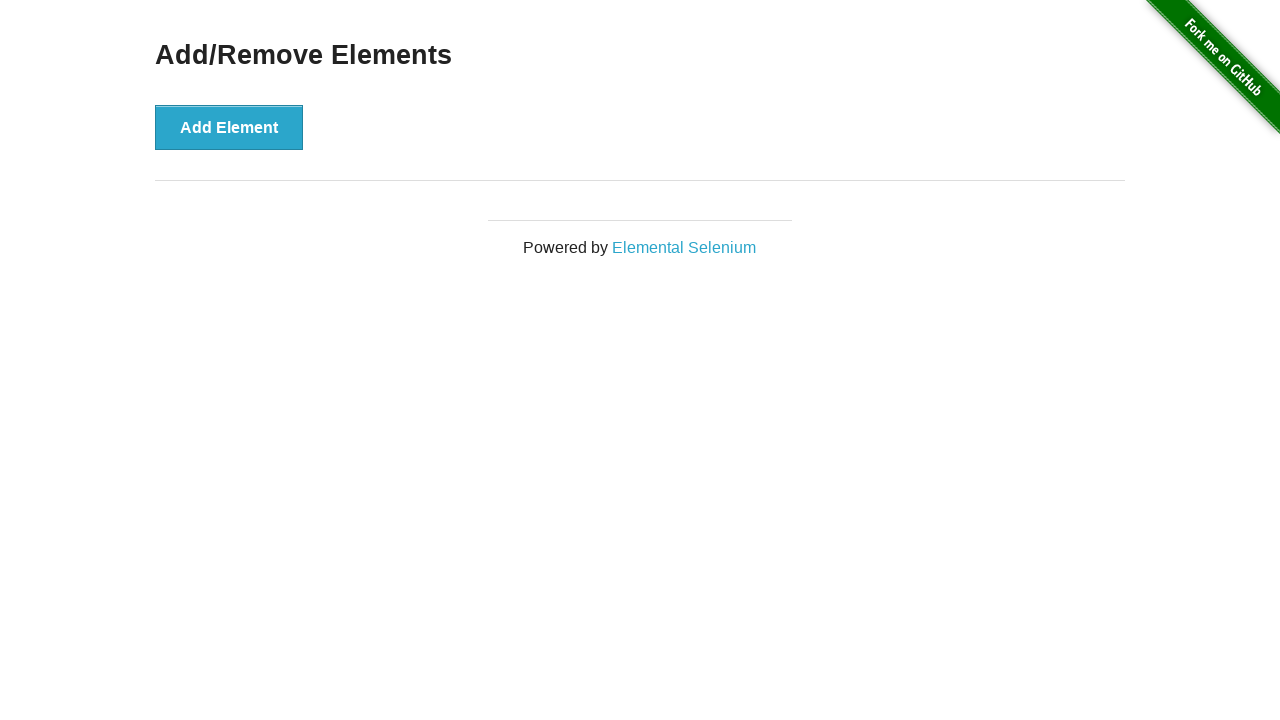

Clicked the 'Add Element' button at (229, 127) on xpath=//*[@id="content"]/div/button
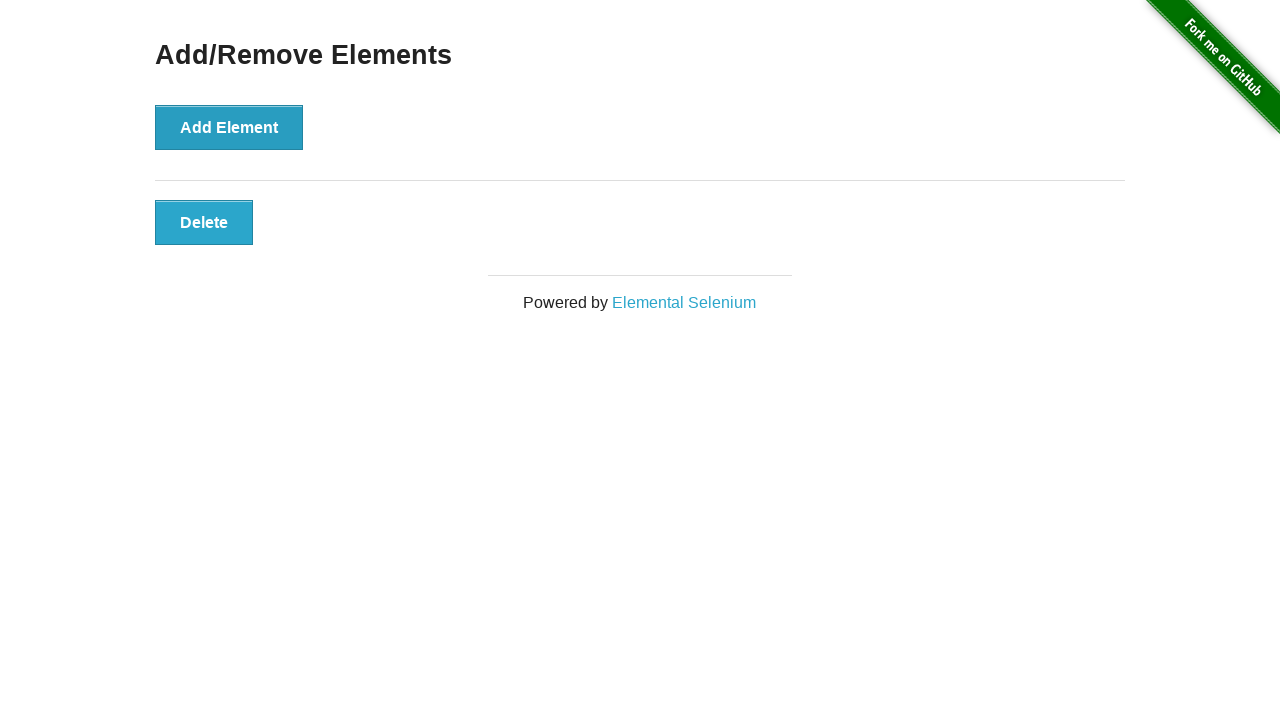

Verified that a new delete button appeared in the elements section
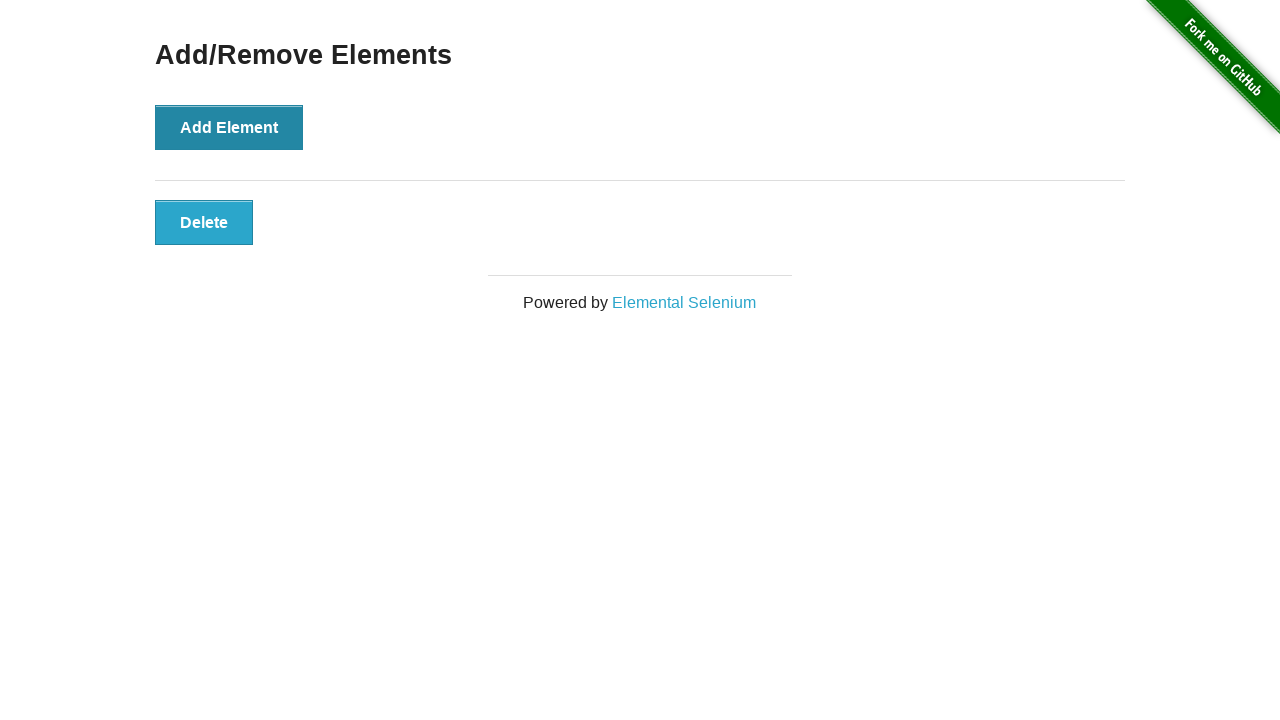

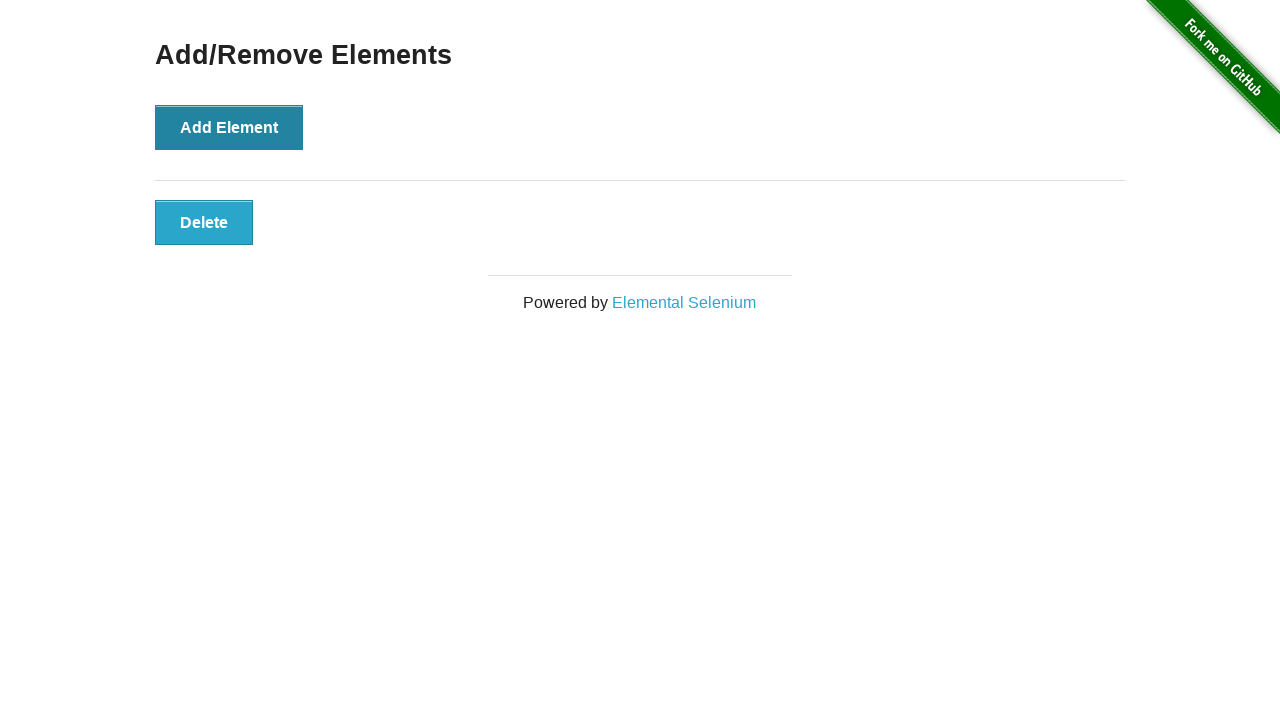